Navigates to the Leaftaps OpenTaps application main page and sets up the browser window

Starting URL: http://leaftaps.com/opentaps/control/main

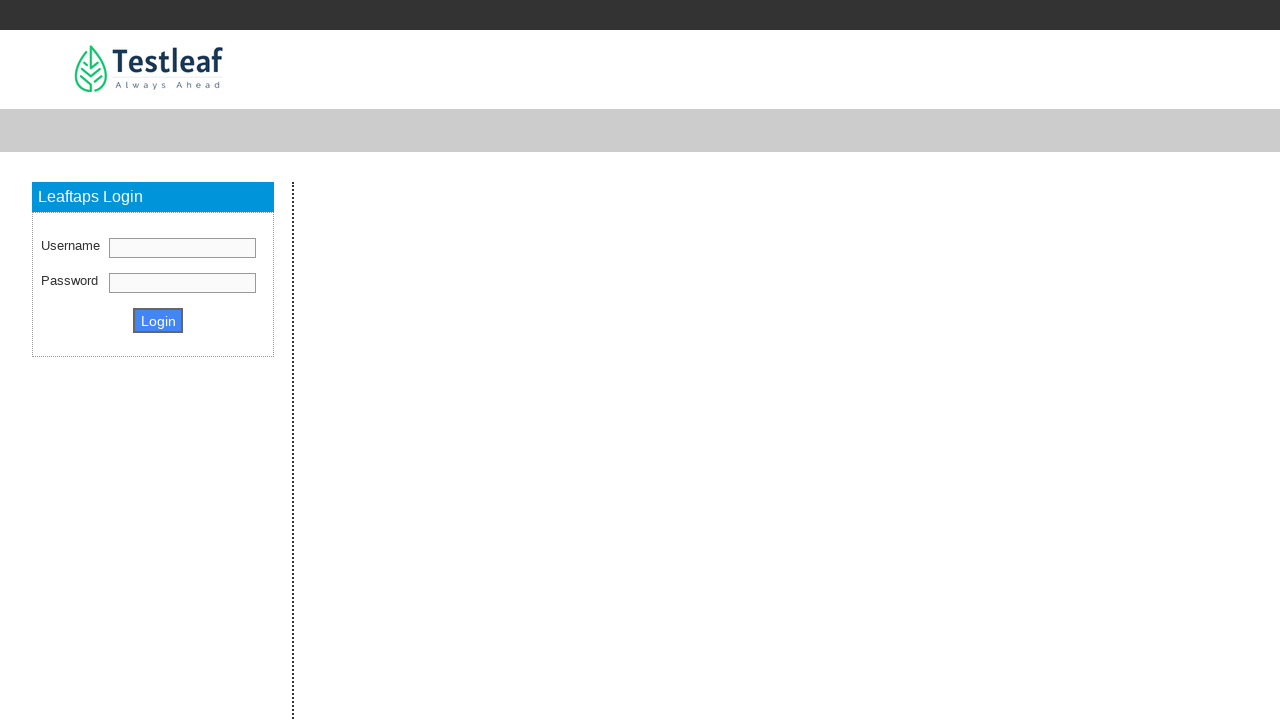

Set viewport size to 1920x1080
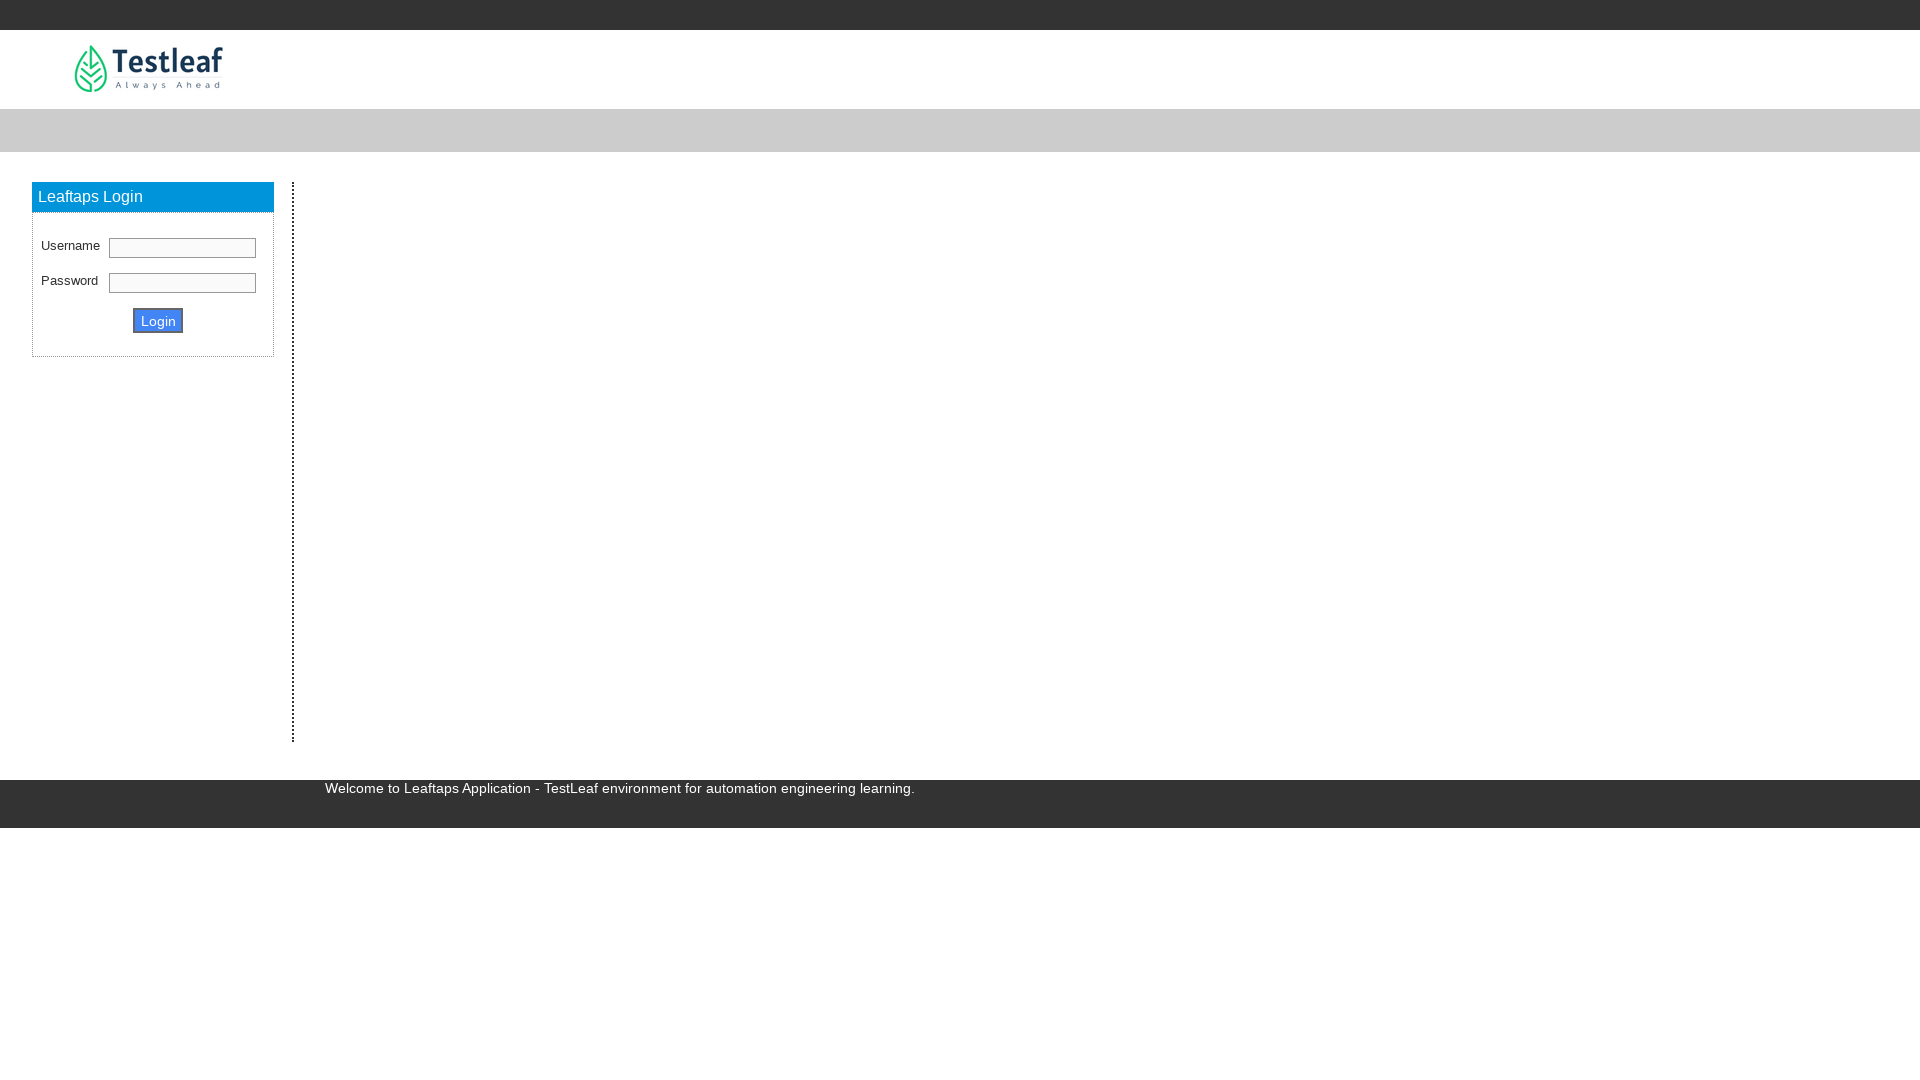

Waited for page to load to domcontentloaded state
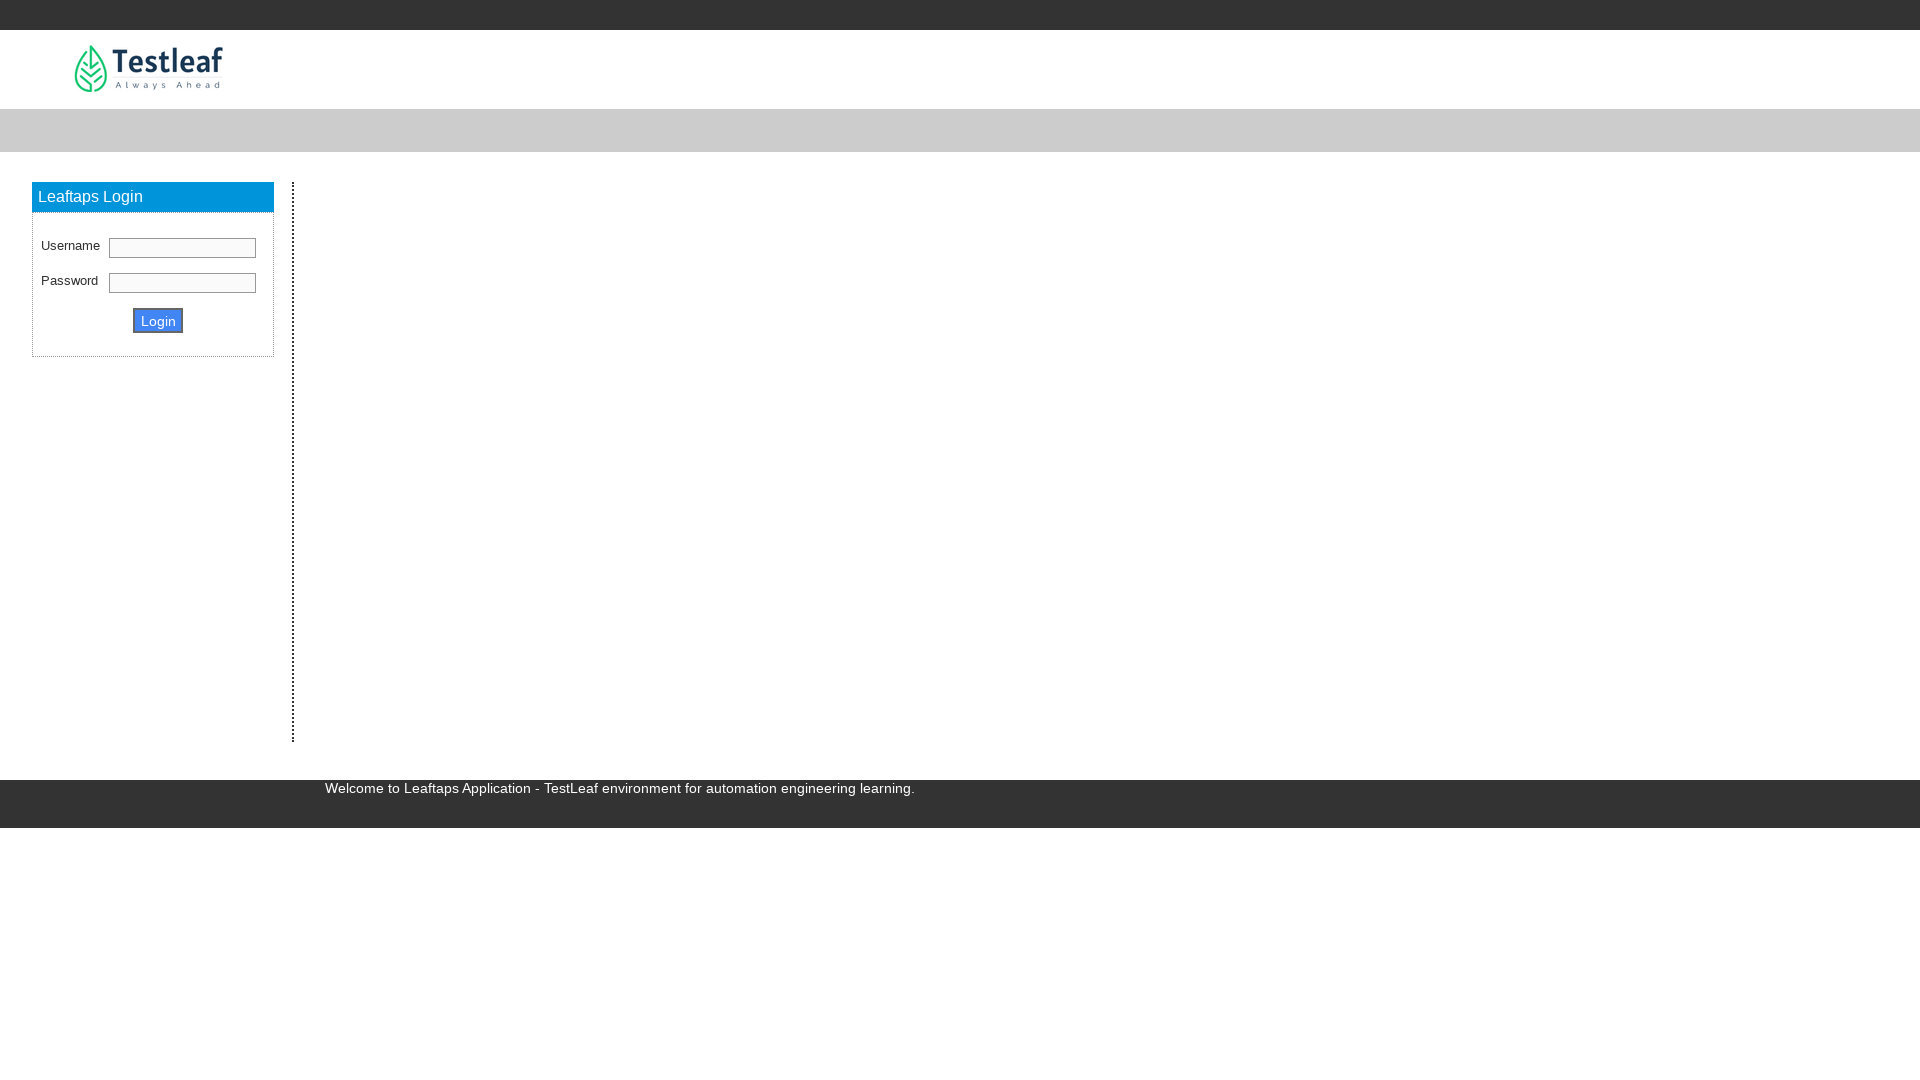

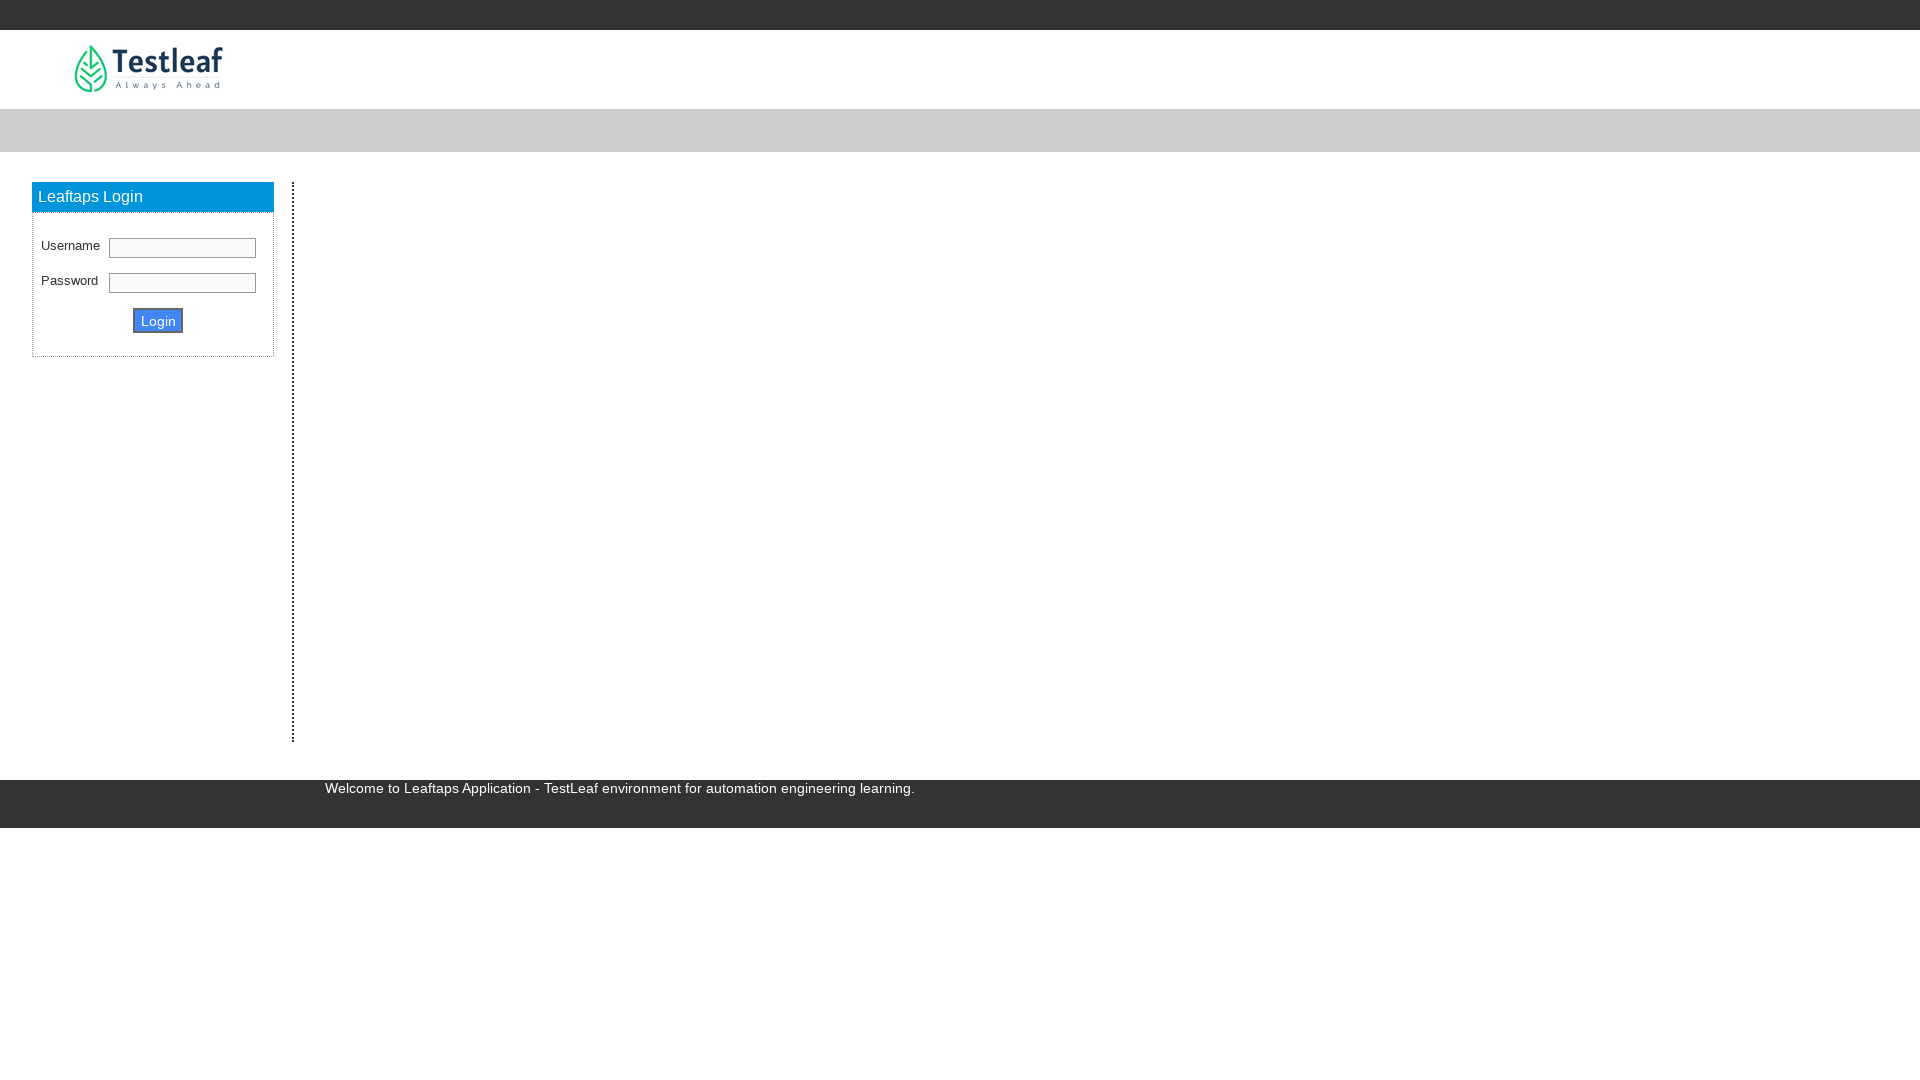